Tests dropdown selection functionality by selecting a year from the press releases dropdown

Starting URL: https://ir.logitech.com/press-releases/default.aspx

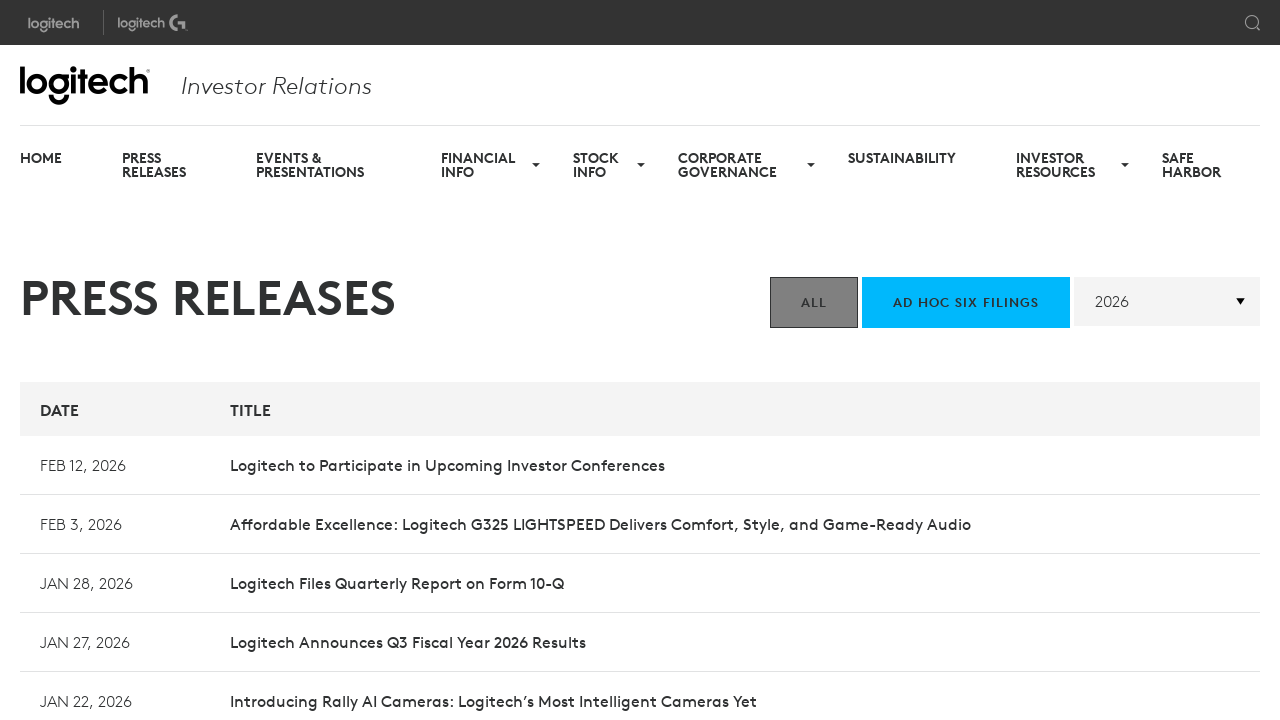

Year dropdown selector is visible
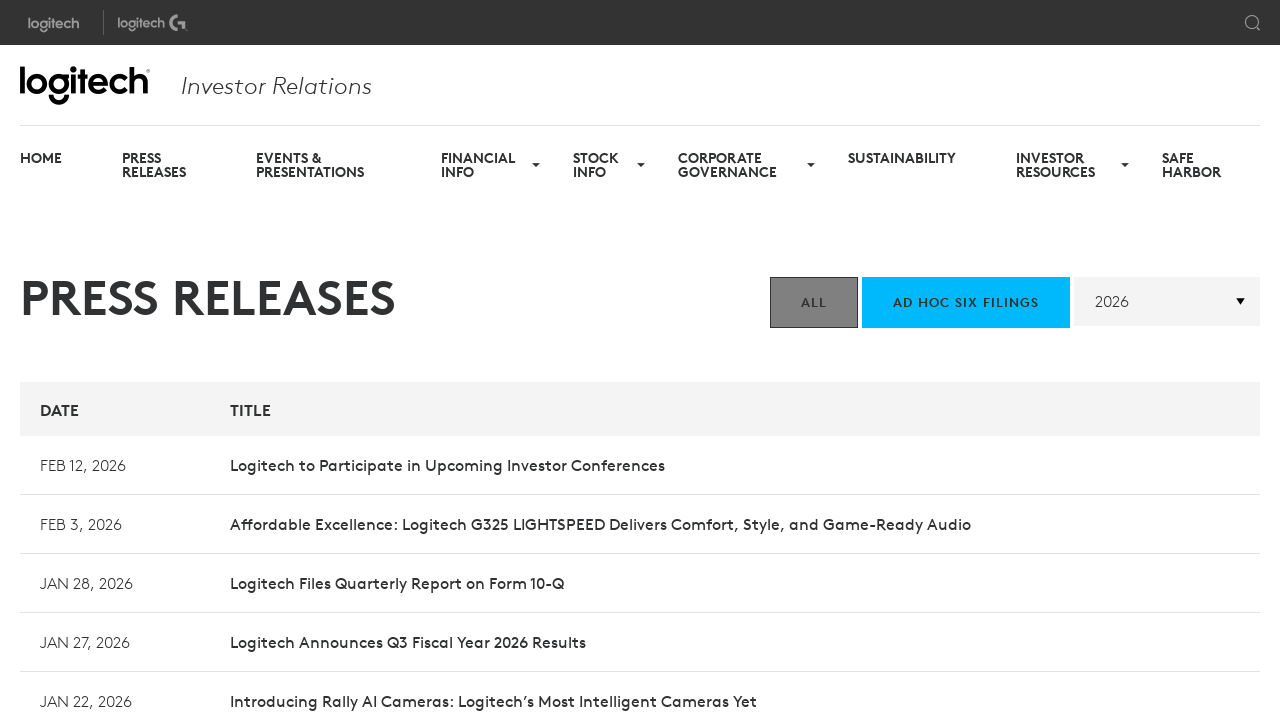

Selected year 2020 from the press releases dropdown on select#YearNav
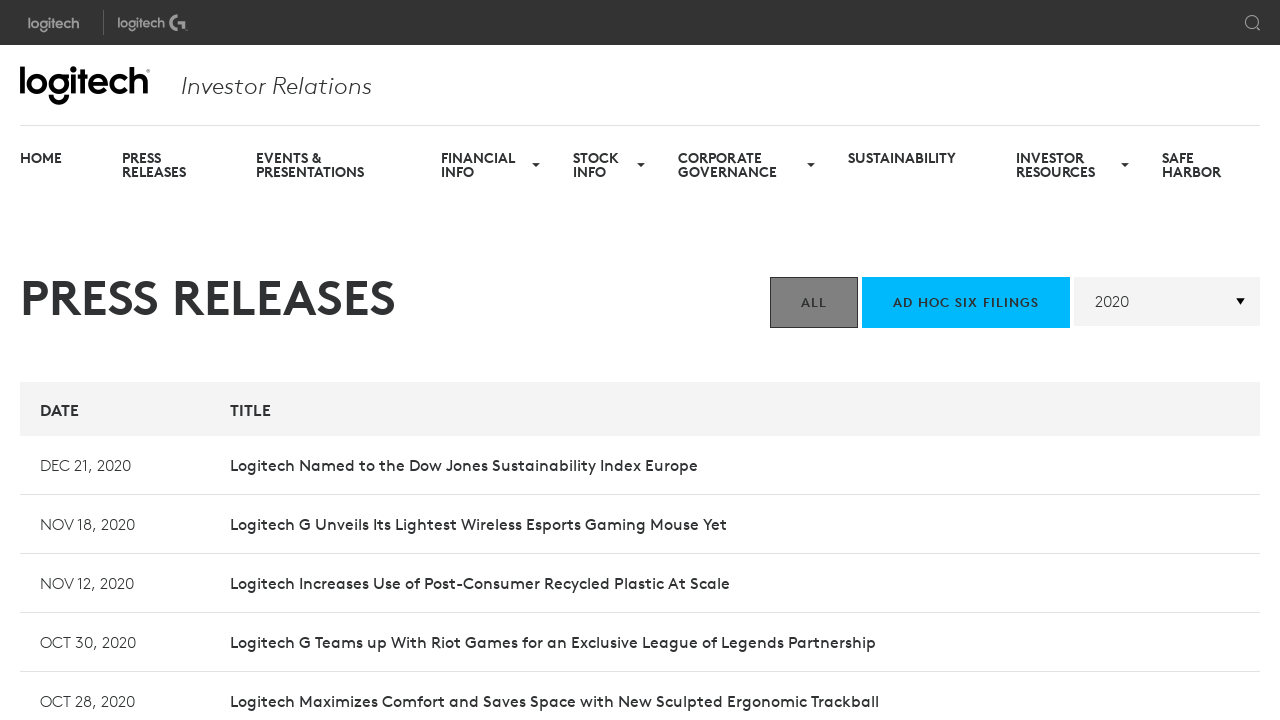

Page content updated after dropdown selection
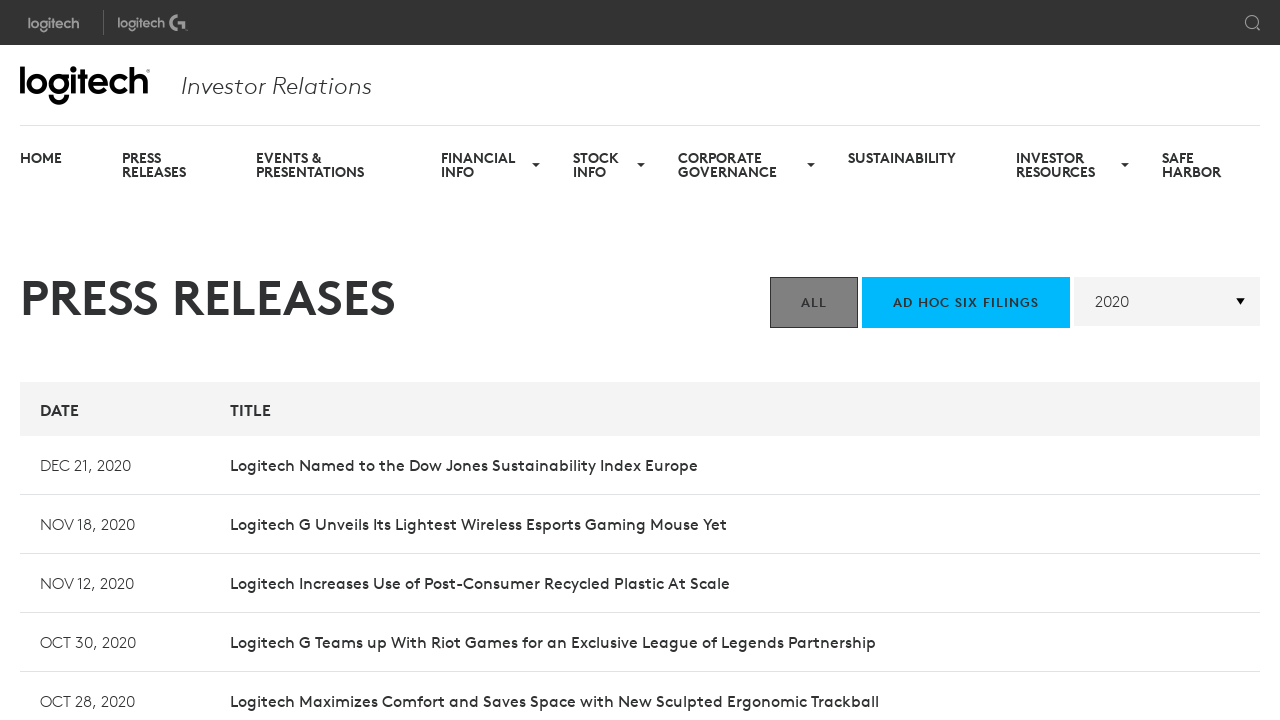

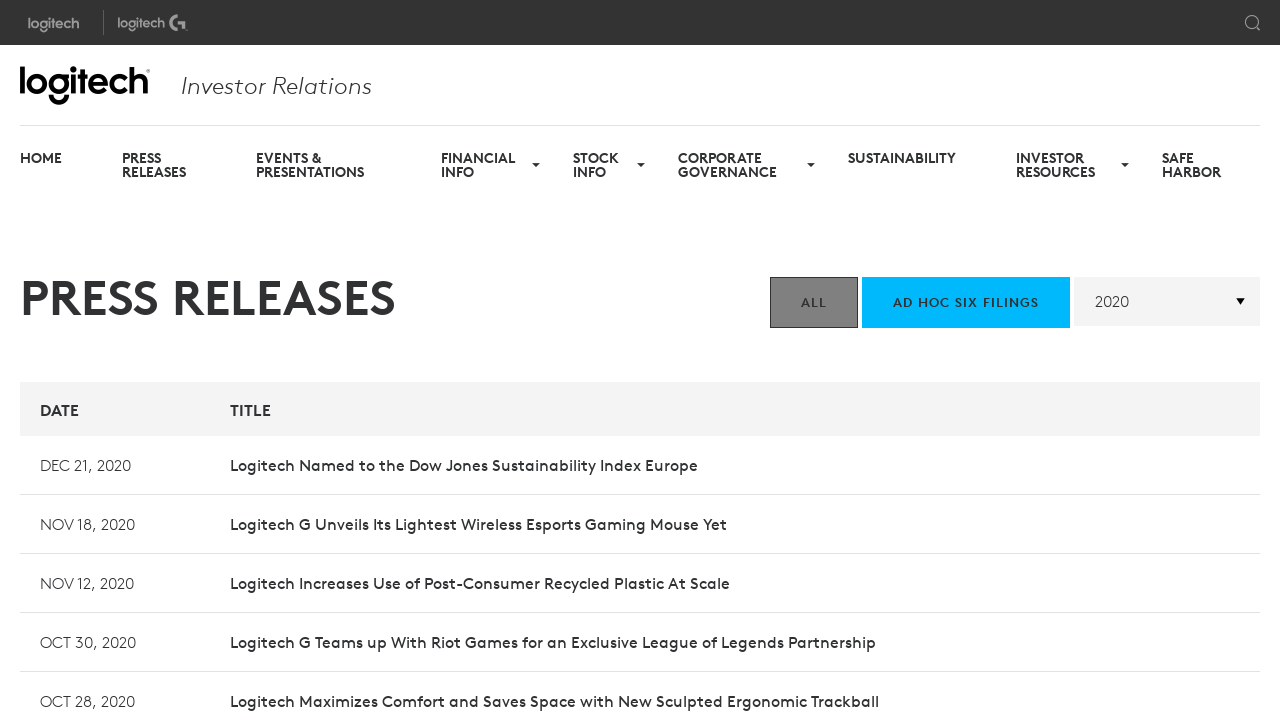